Tests the firm search functionality on the Central Bank of Ireland register by clicking the search button and navigating through paginated results.

Starting URL: https://registers.centralbank.ie/FirmSearchPage.aspx

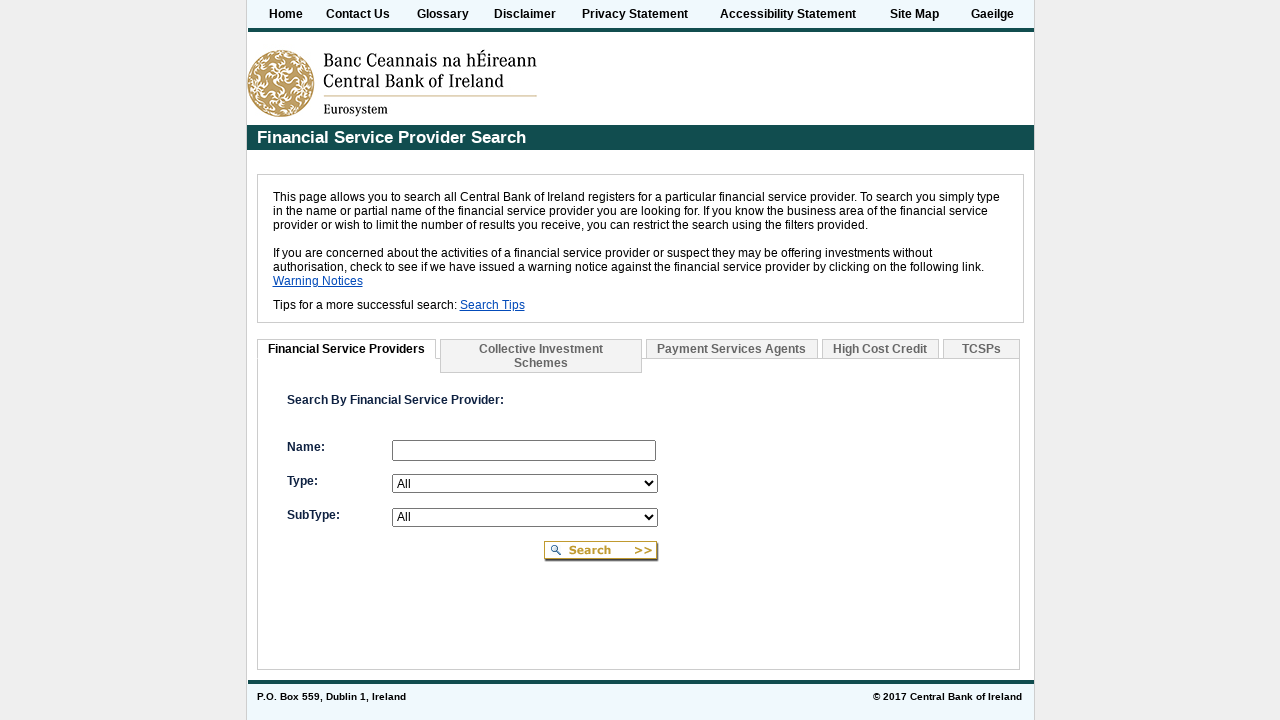

Clicked firm search button to initiate search for all firms at (602, 552) on #ctl00_cphRegistersMasterPage_btnFirmNameSearch
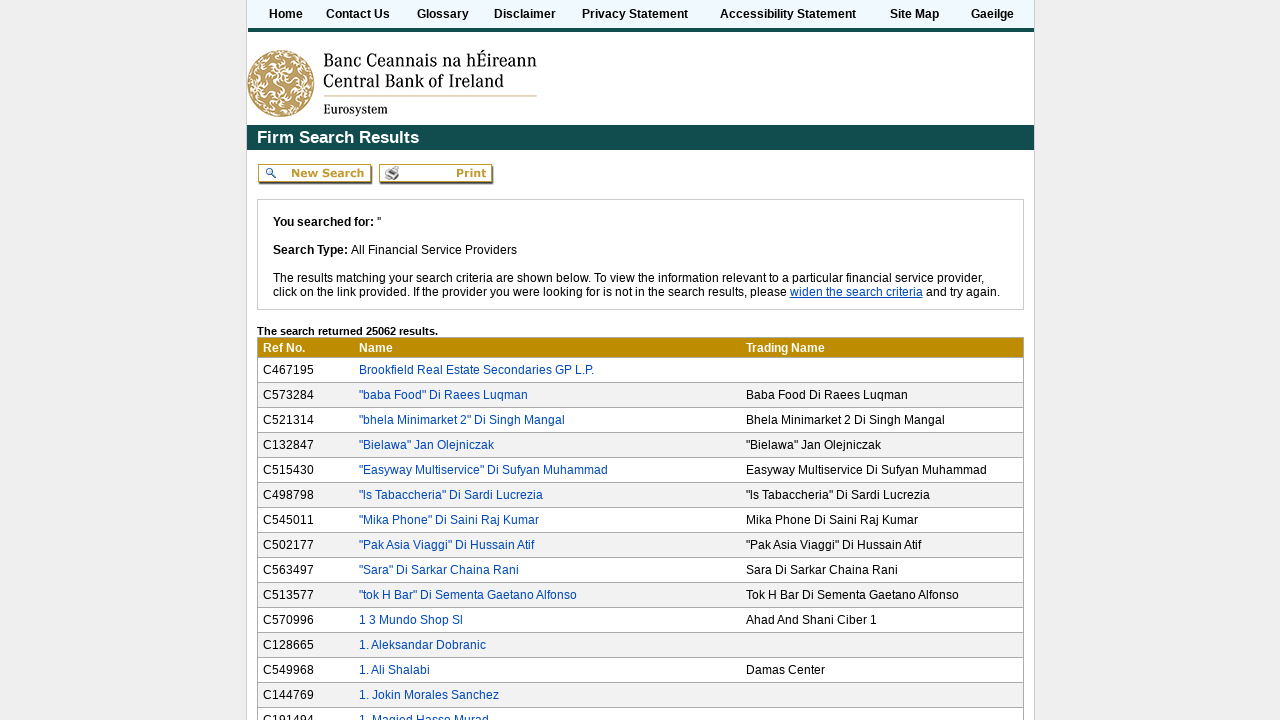

Content area loaded after search initiation
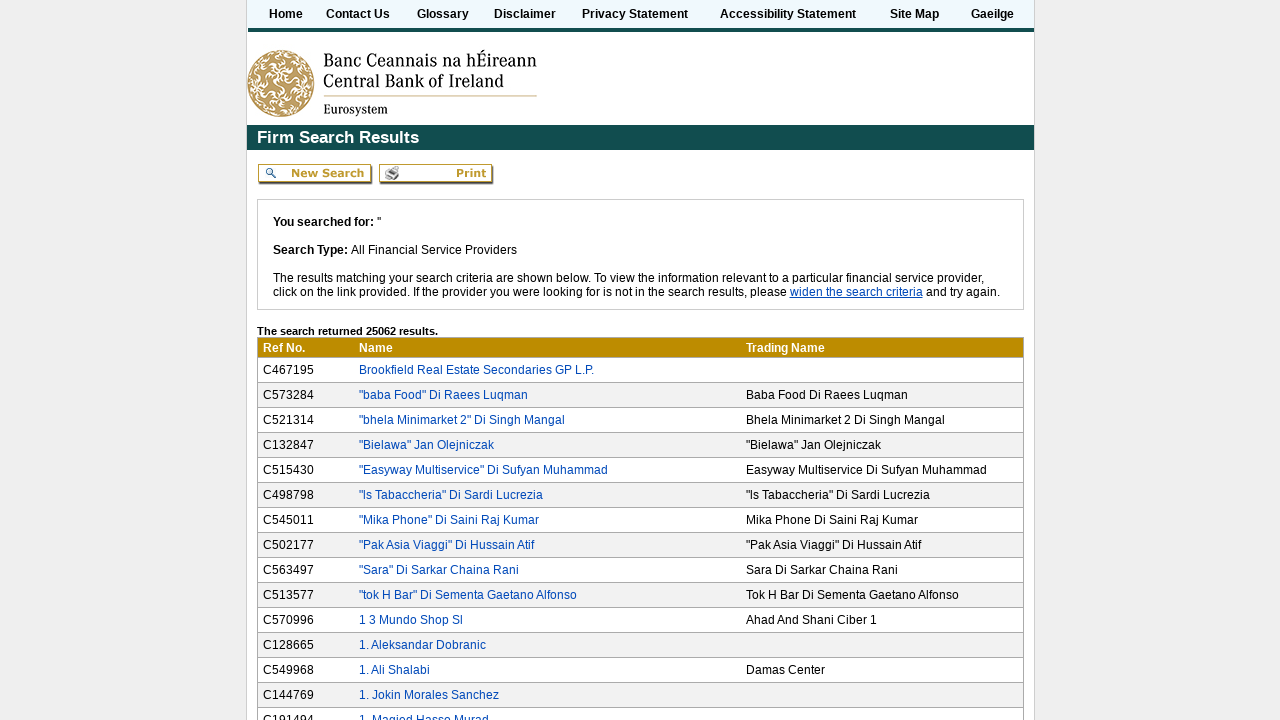

Search results table is now visible
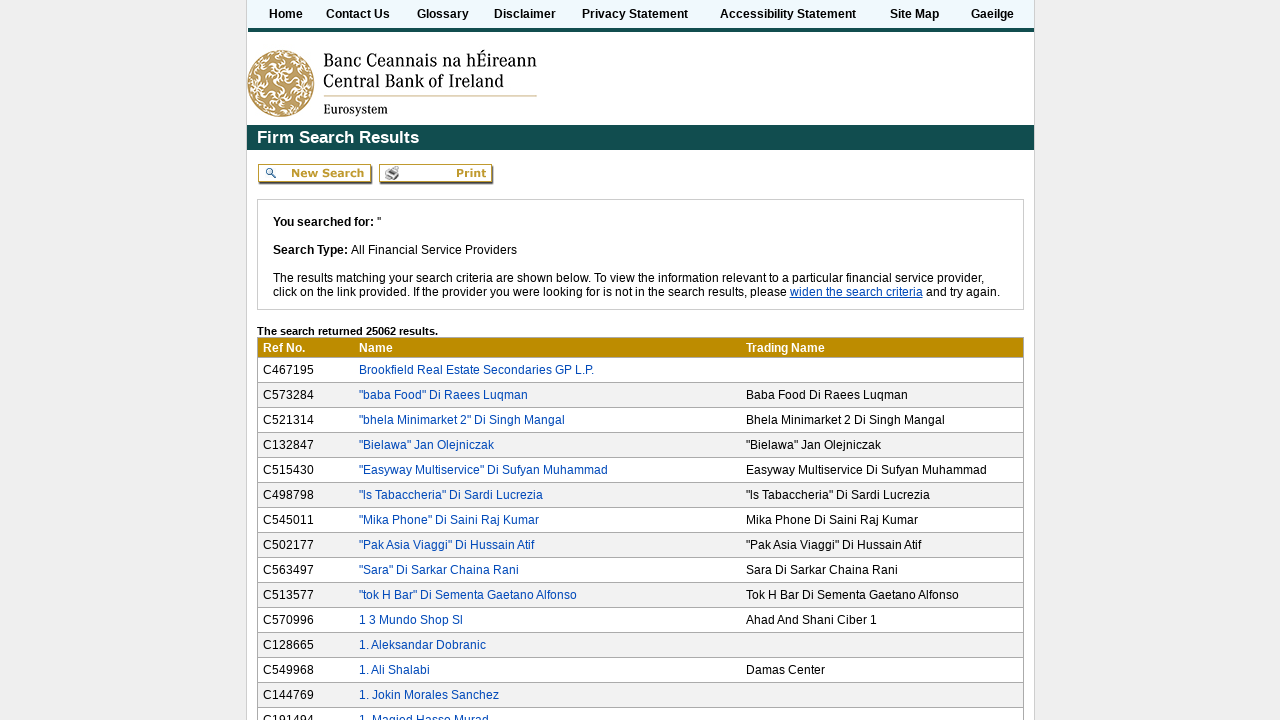

Clicked next page button to navigate to second page of paginated results at (845, 641) on #ctl00_cphRegistersMasterPage_gvwSearchResults_ctl18_btnNext
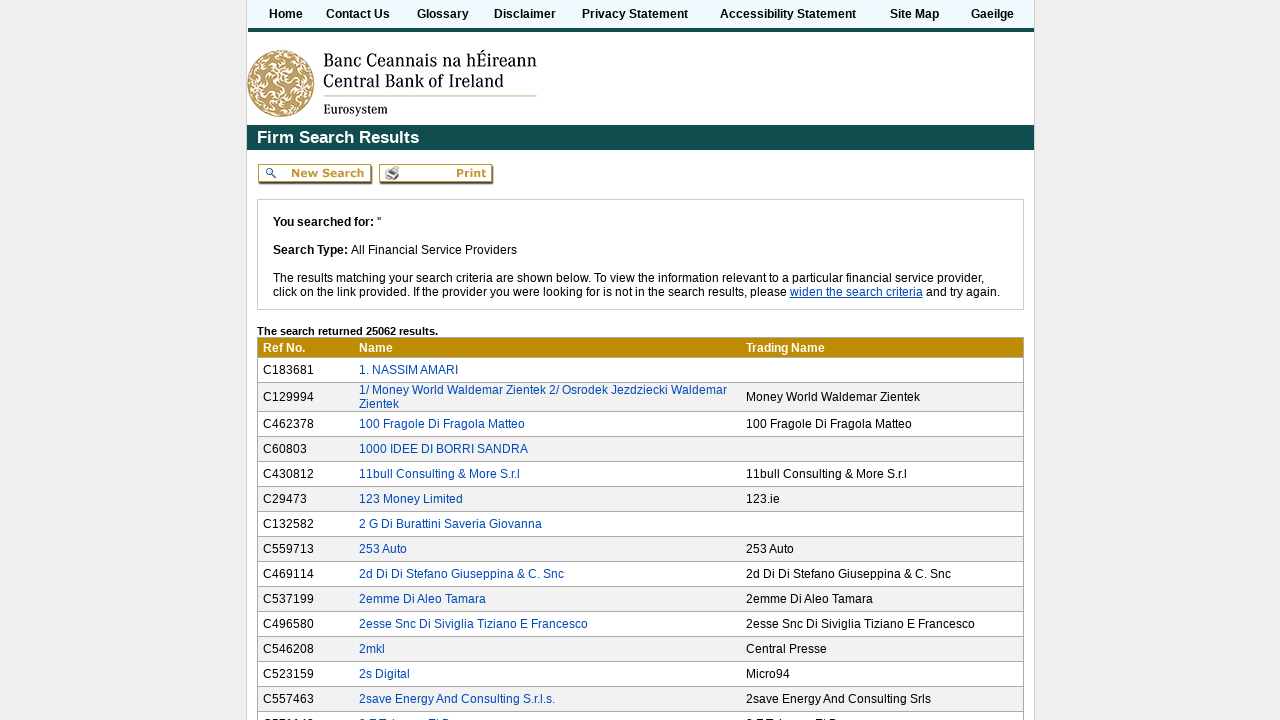

Second page of search results loaded and table is visible
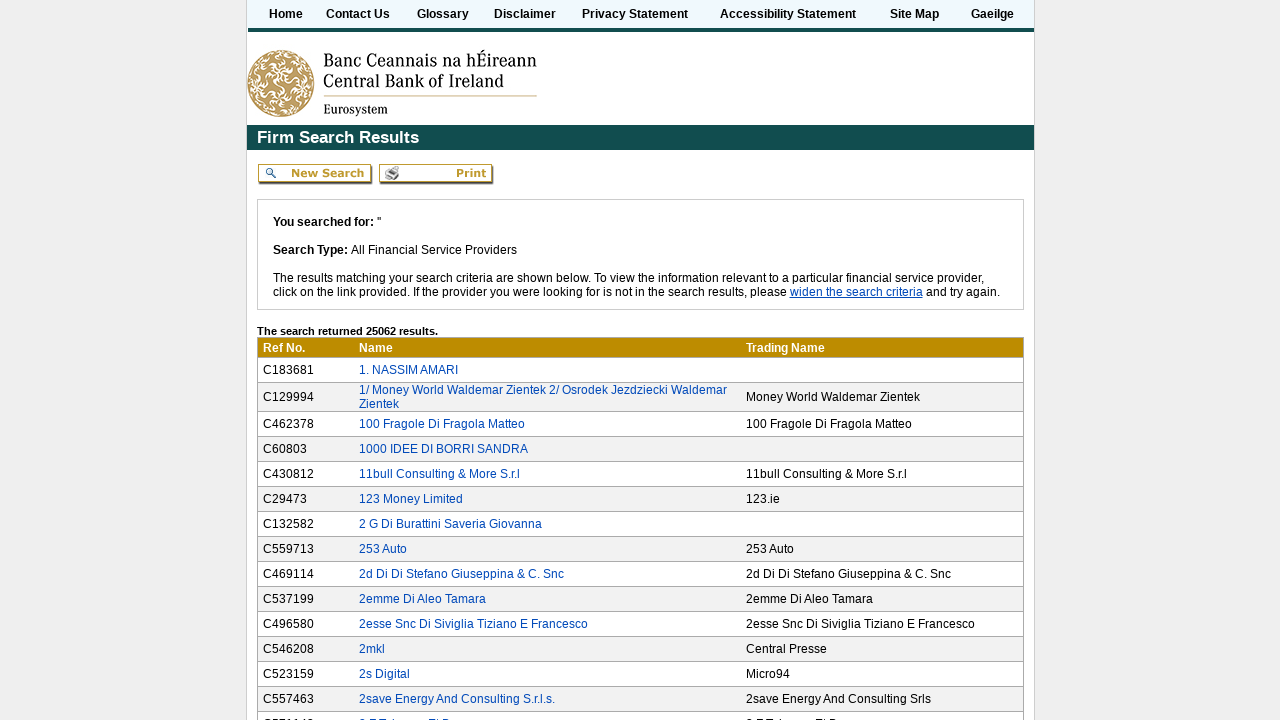

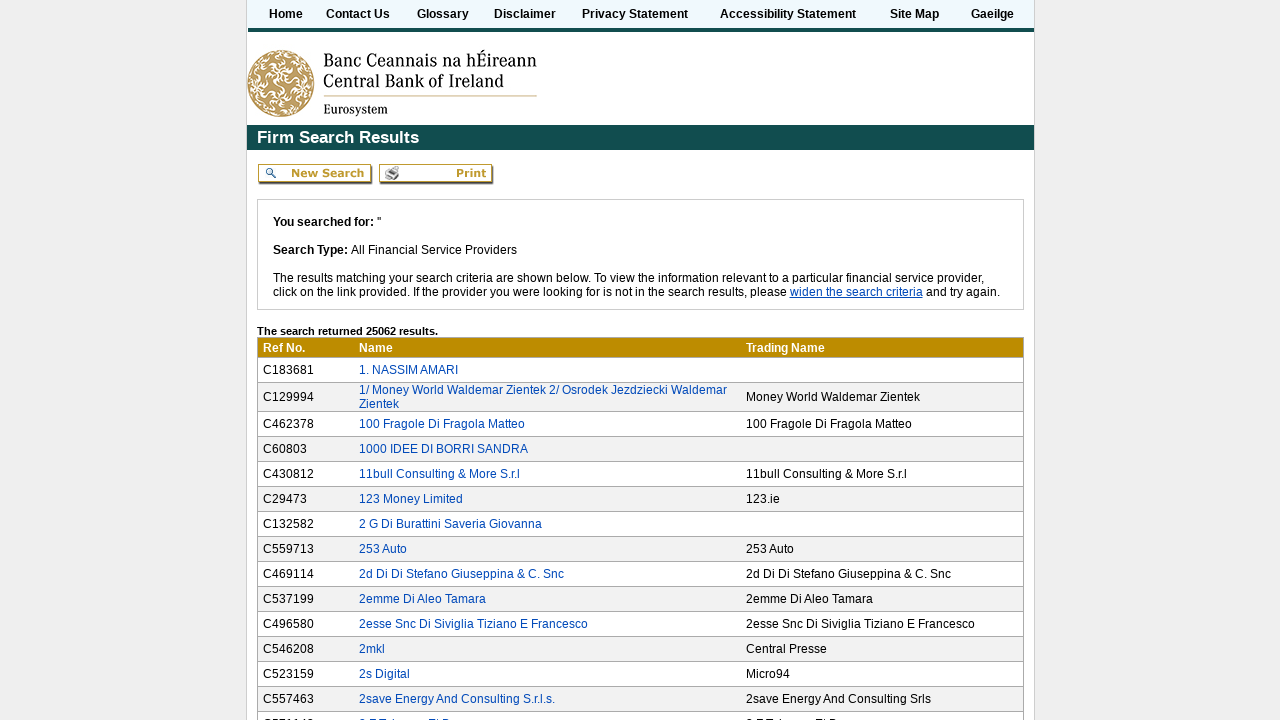